Tests drag and drop functionality by clicking on an Angular image element and moving the mouse to a drop area target

Starting URL: http://demo.automationtesting.in/Static.html

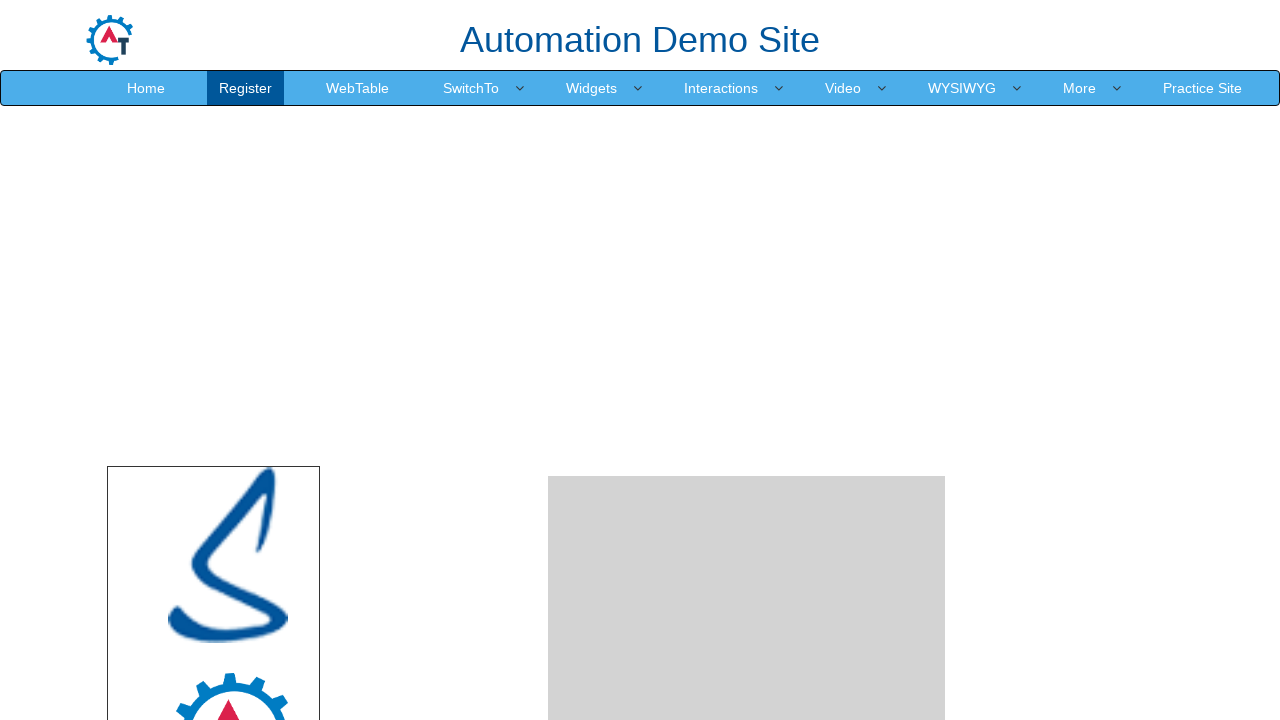

Clicked on Angular image element to initiate drag at (228, 555) on img#angular
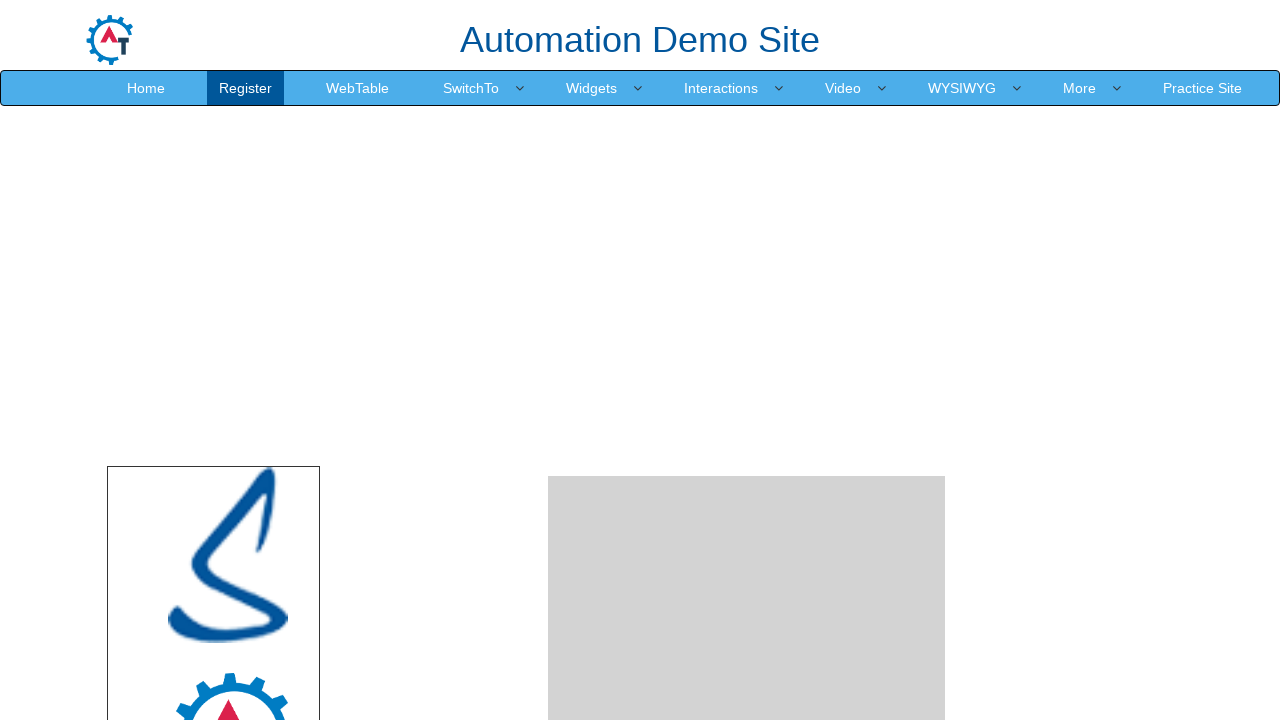

Waited 1000ms for action to register
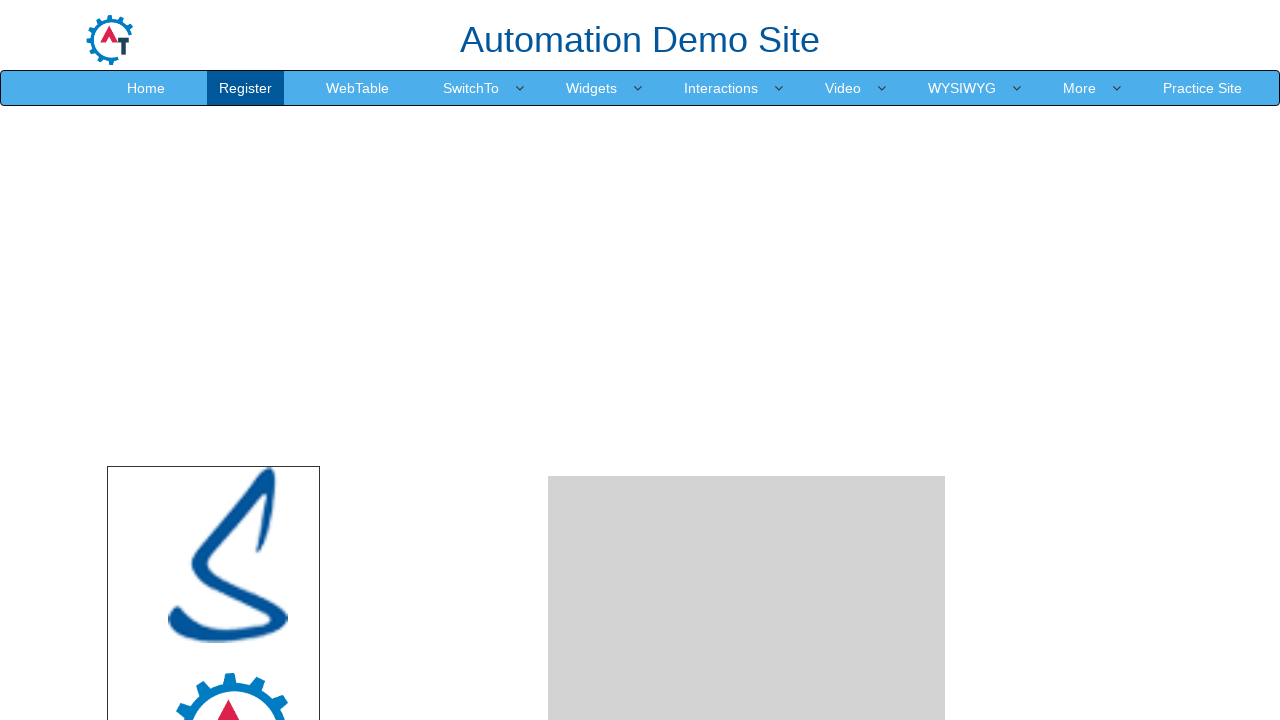

Hovered over drop area target element at (747, 481) on div#droparea
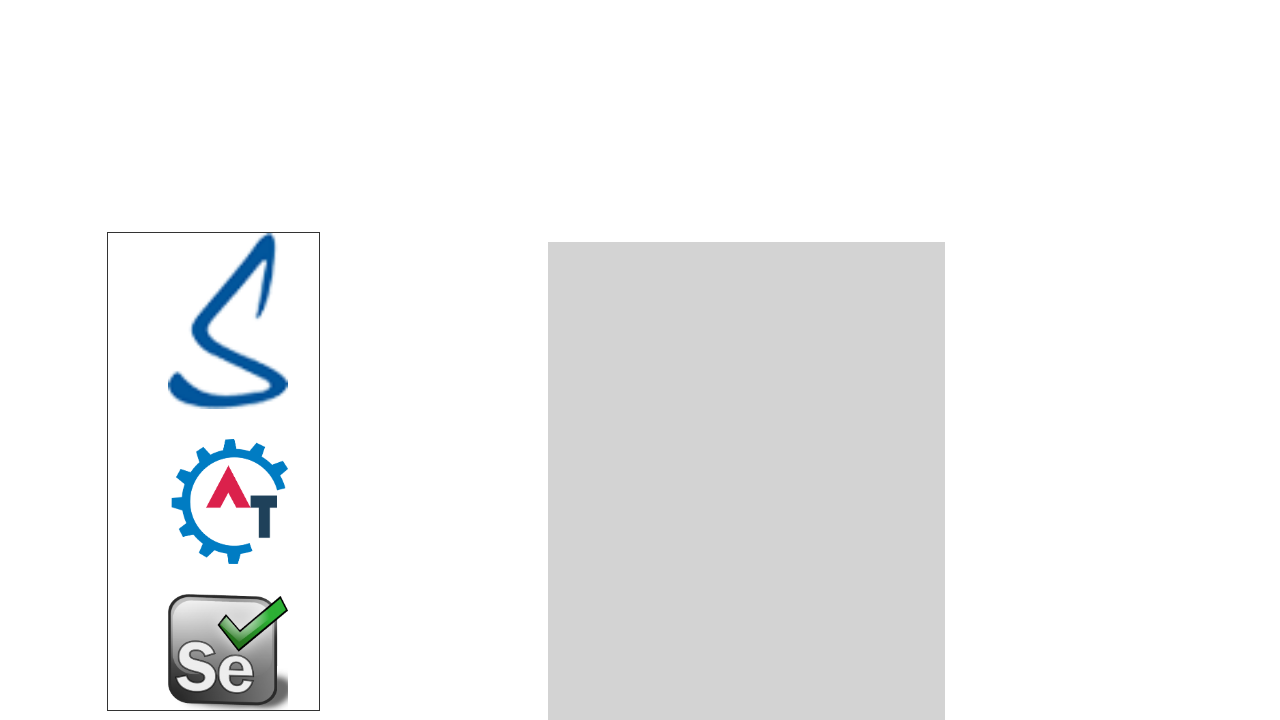

Waited 2000ms to observe drag and drop result
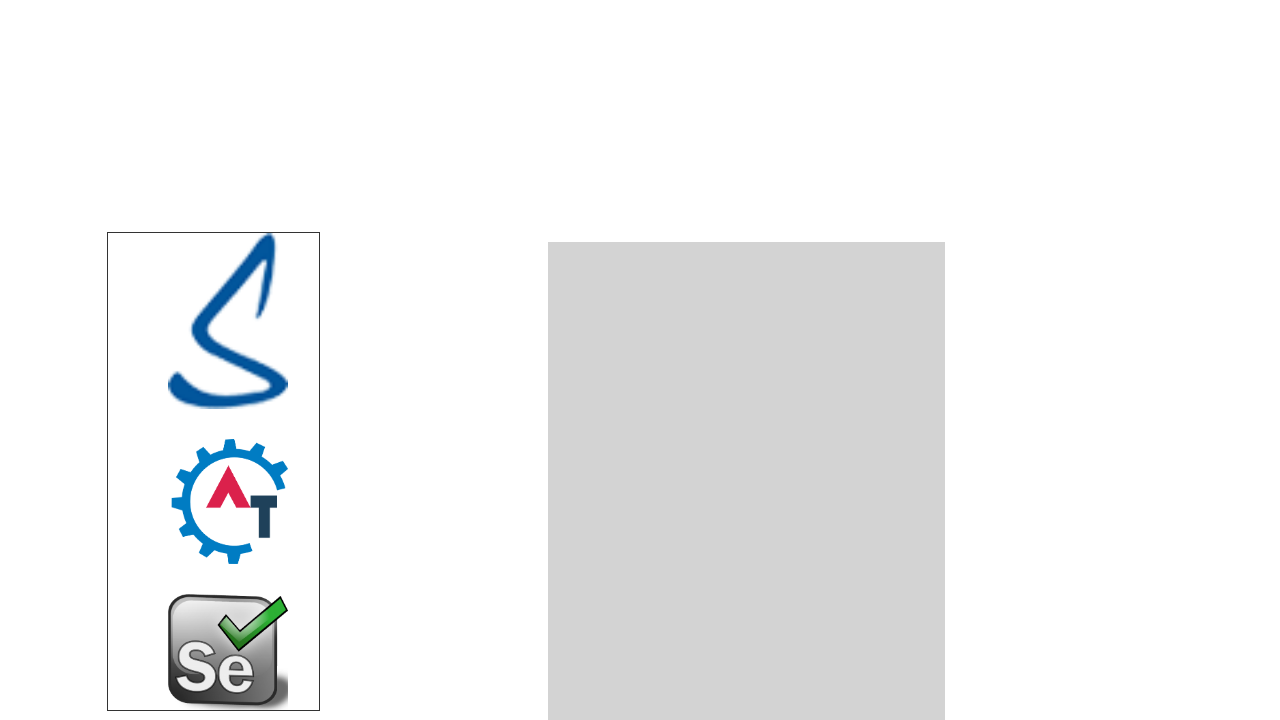

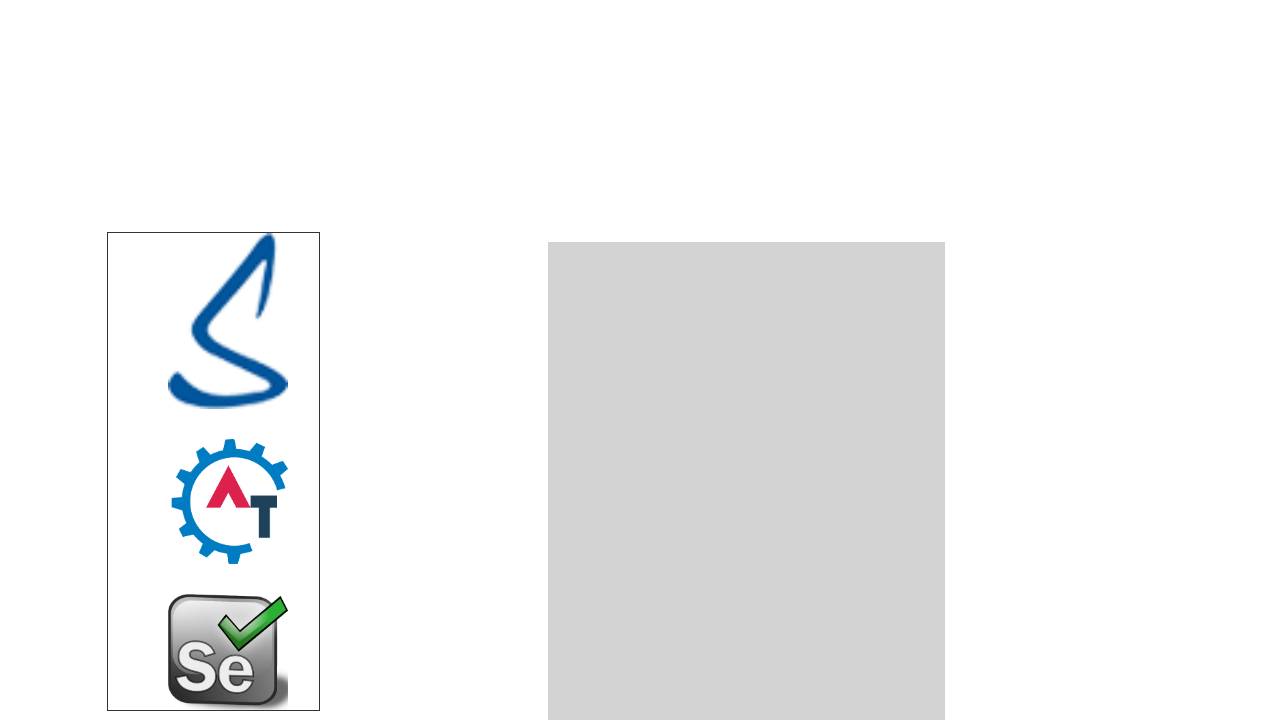